Tests the promo code functionality by adding an ebook to cart and attempting to apply an invalid promotional code, verifying the error message is displayed

Starting URL: https://shopdemo.fatfreeshop.com/

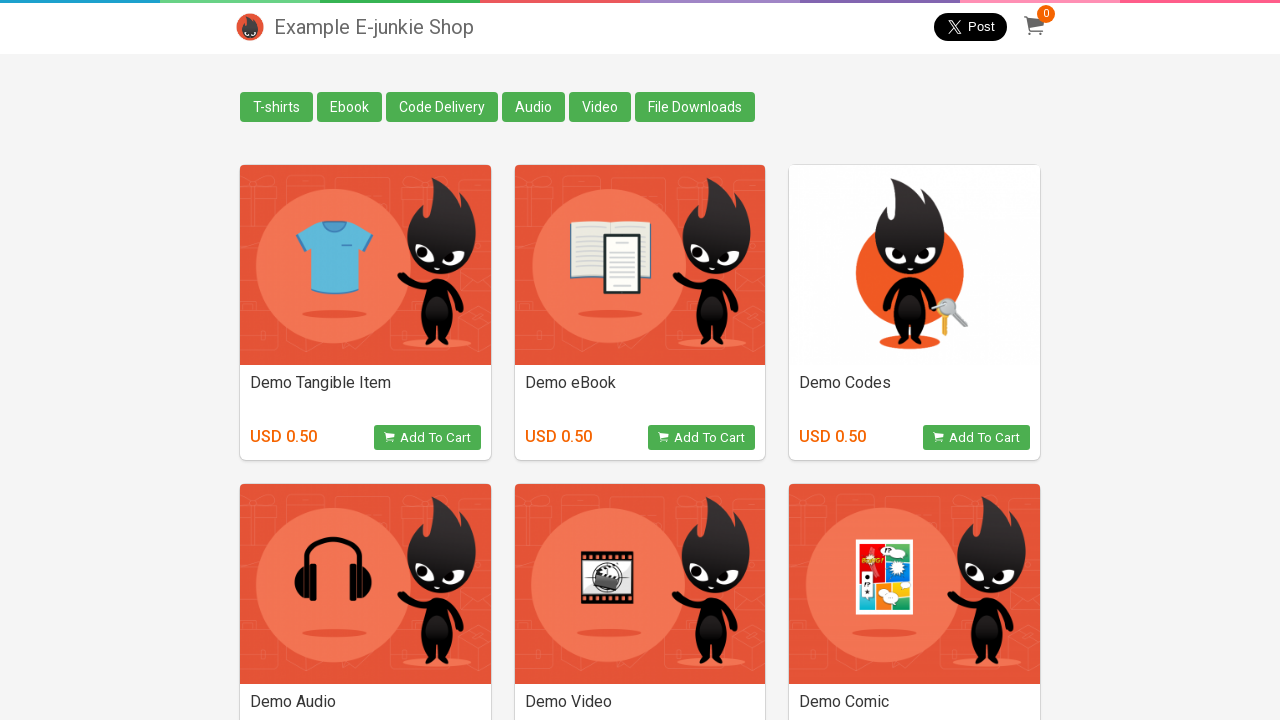

Ebook category selector loaded
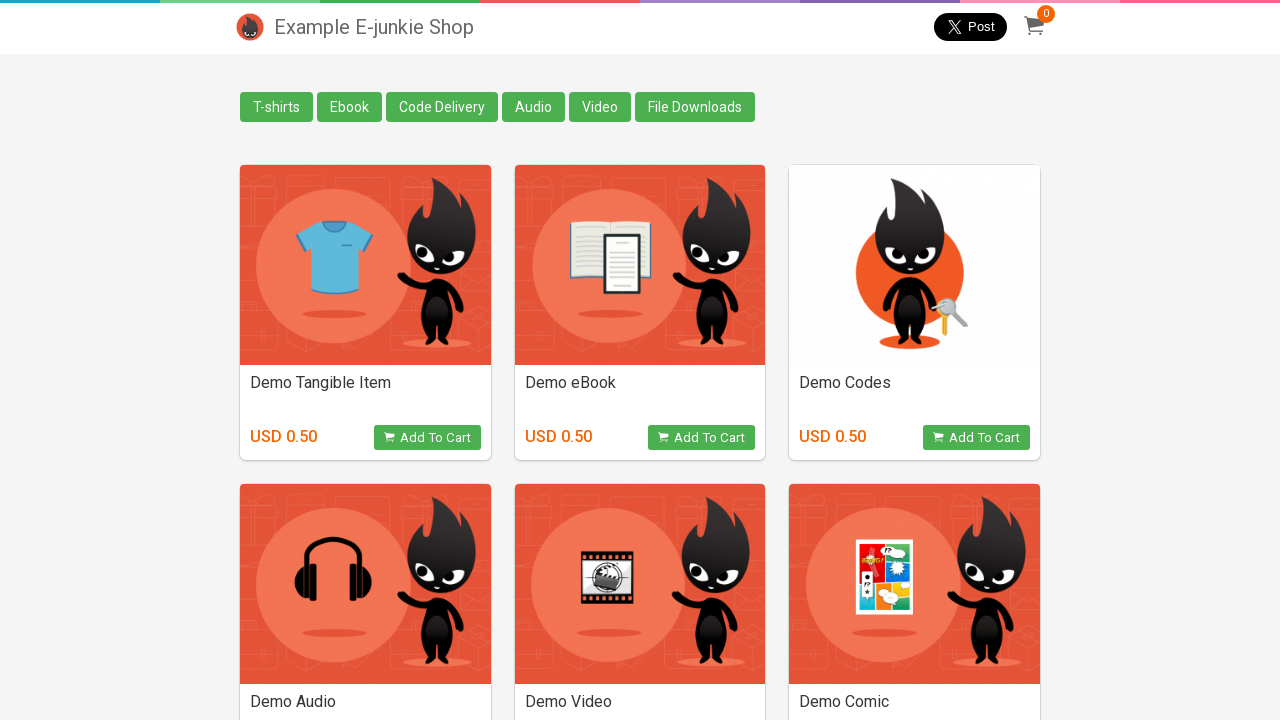

Clicked on Ebook category at (350, 107) on xpath=//div[@class='column all_tag']//*[text()='Ebook']
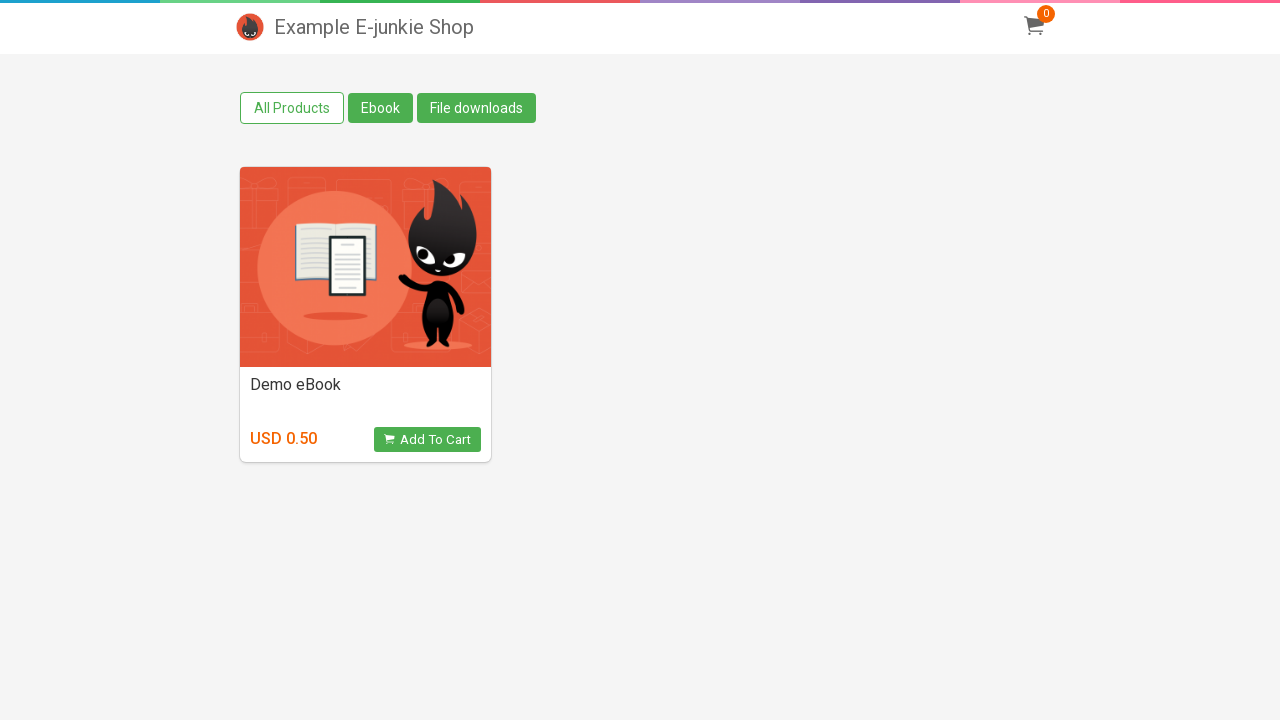

Product view button loaded
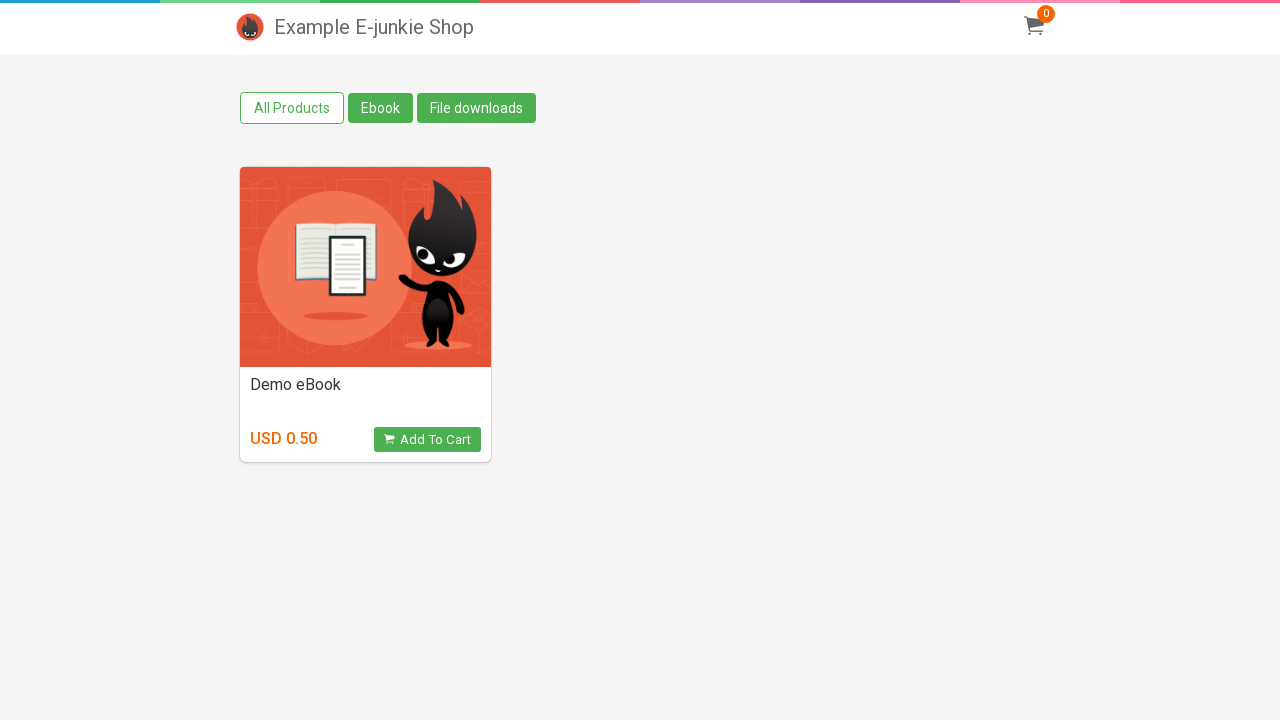

Clicked on product view button at (427, 440) on [class='view_product']
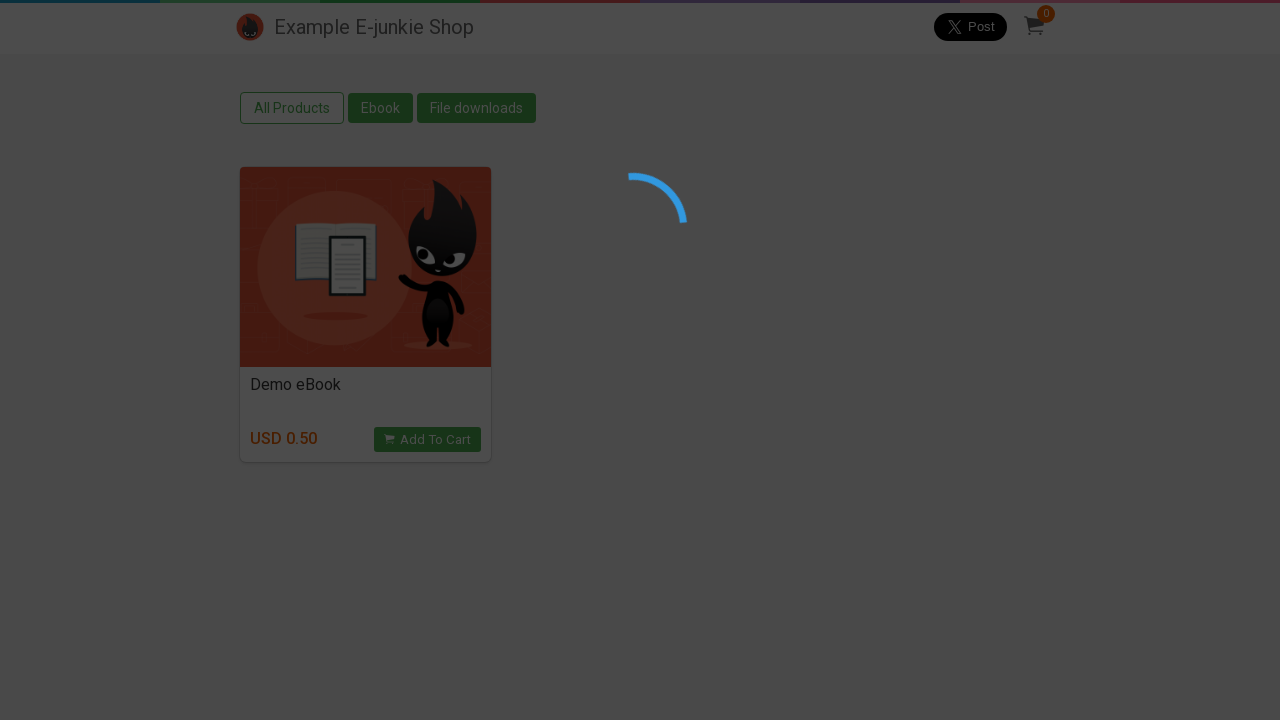

Cart iframe loaded
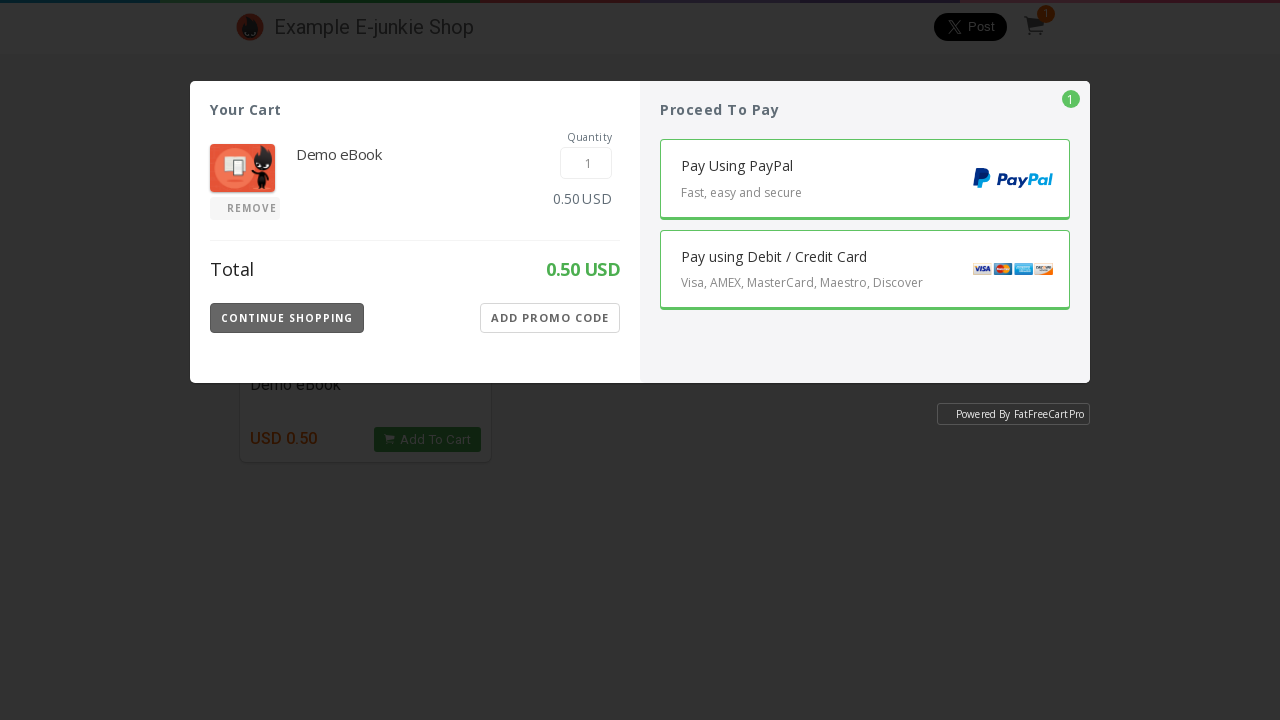

Switched to cart iframe
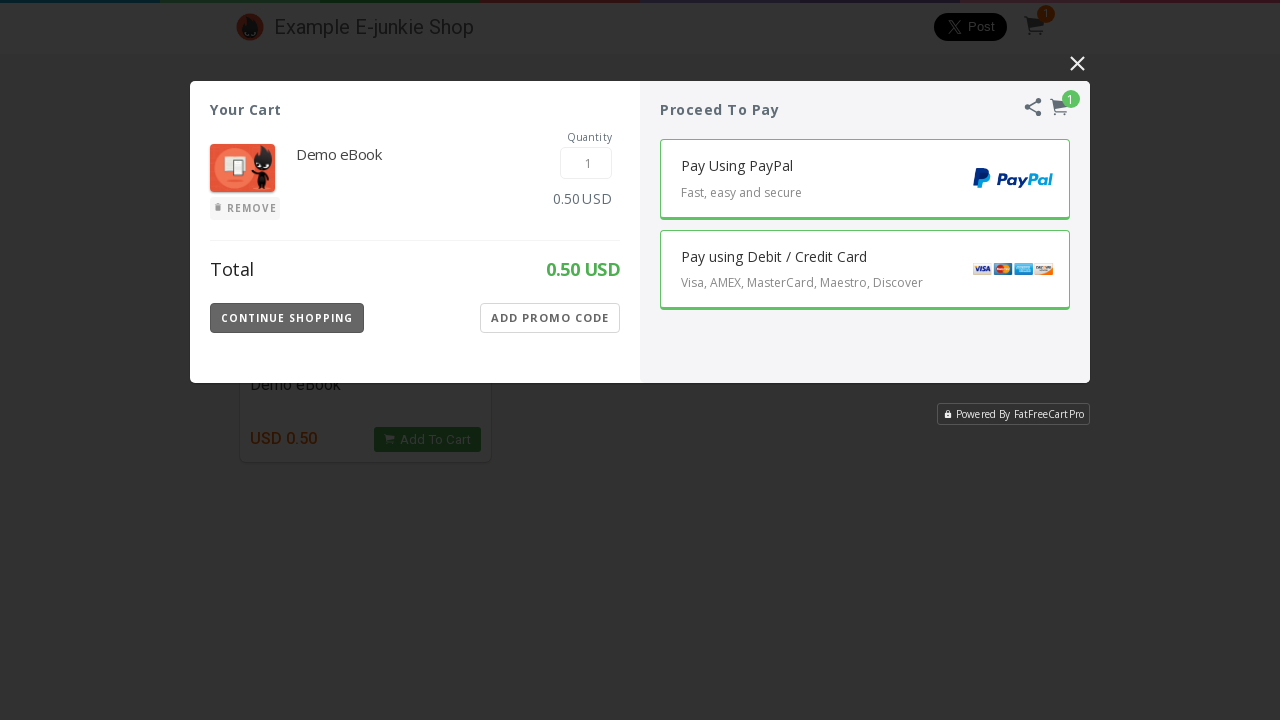

Add Promo Code button loaded
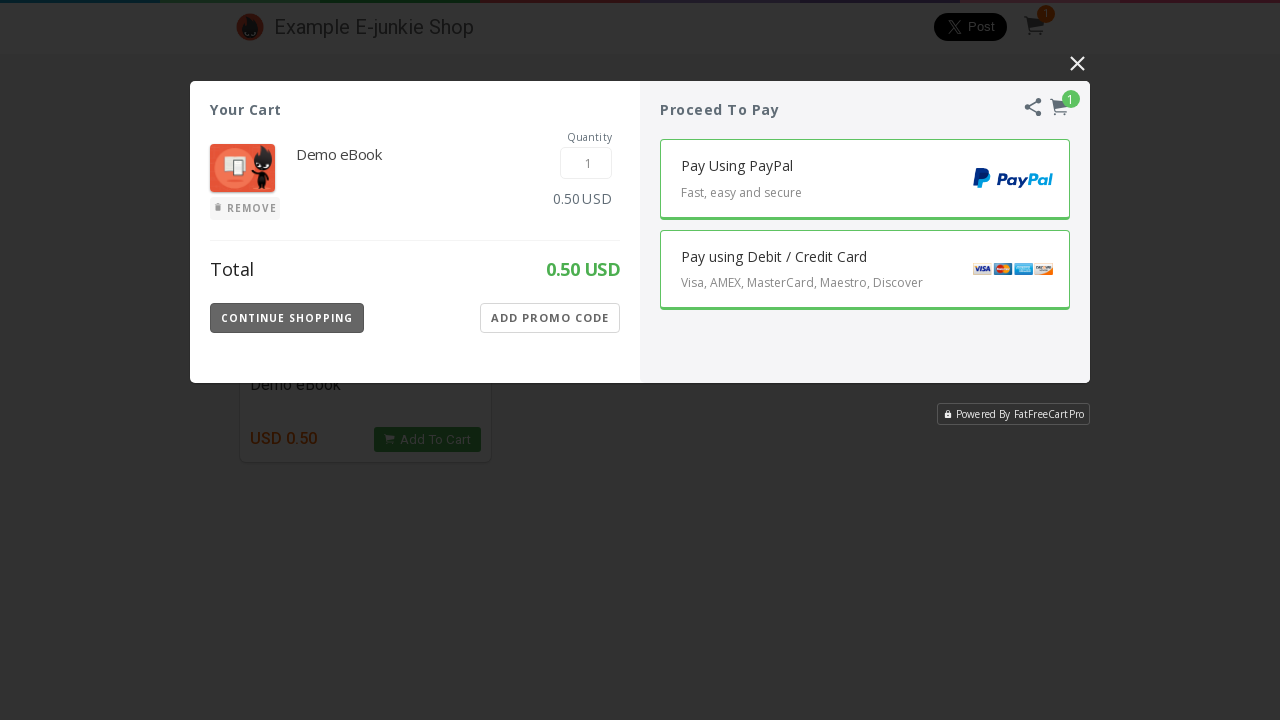

Clicked Add Promo Code button at (550, 318) on iframe.EJIframeV3.EJOverlayV3 >> internal:control=enter-frame >> (//div[@class='
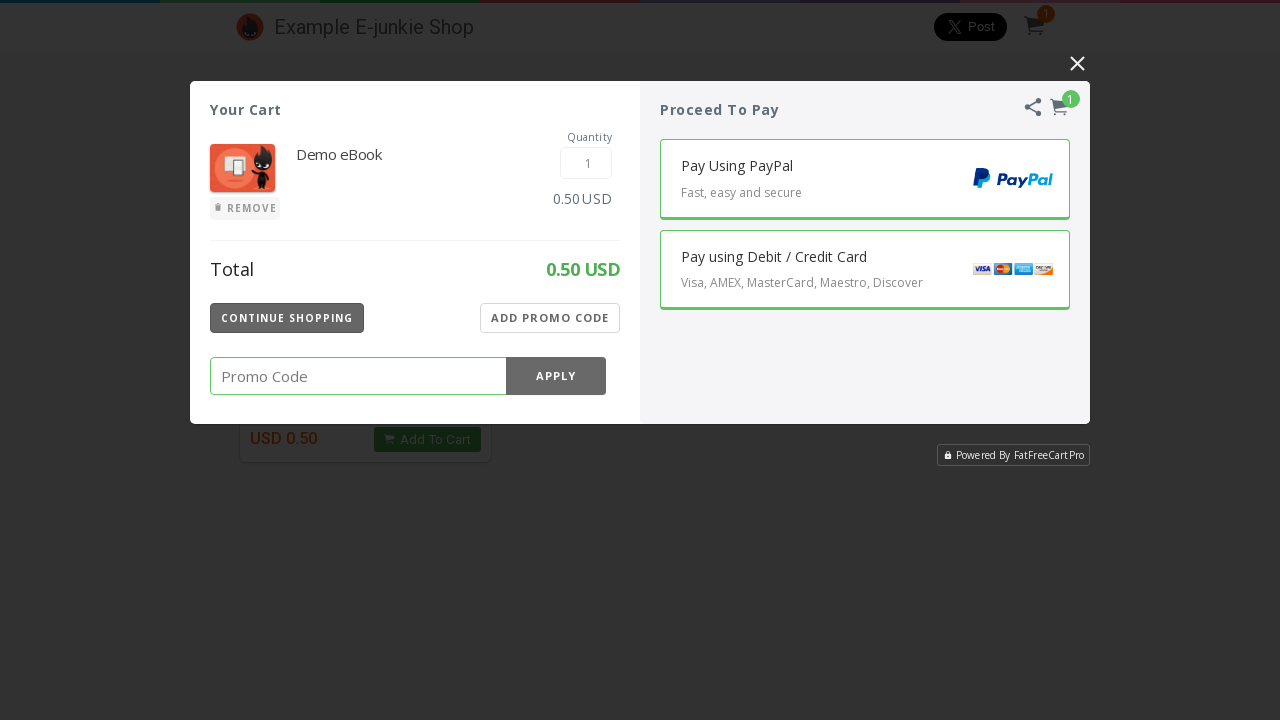

Promo code input field loaded
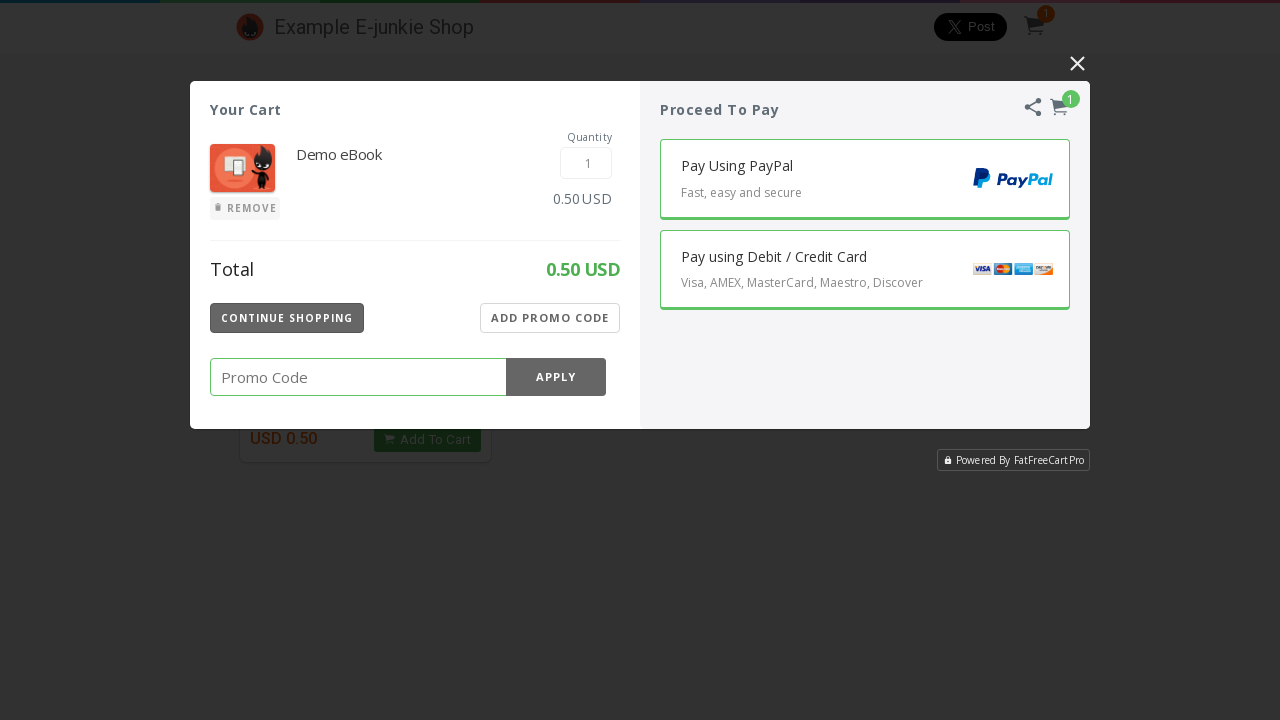

Entered invalid promo code '12121212' on iframe.EJIframeV3.EJOverlayV3 >> internal:control=enter-frame >> xpath=//input[@
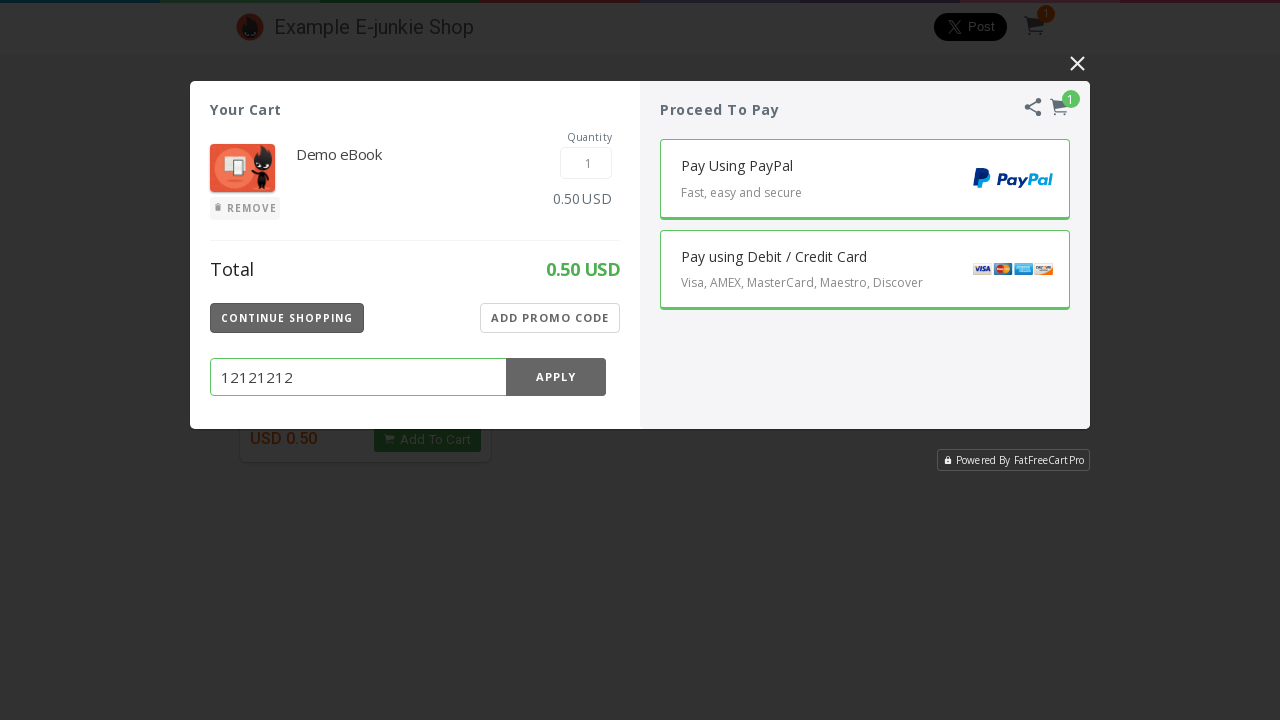

Apply button loaded
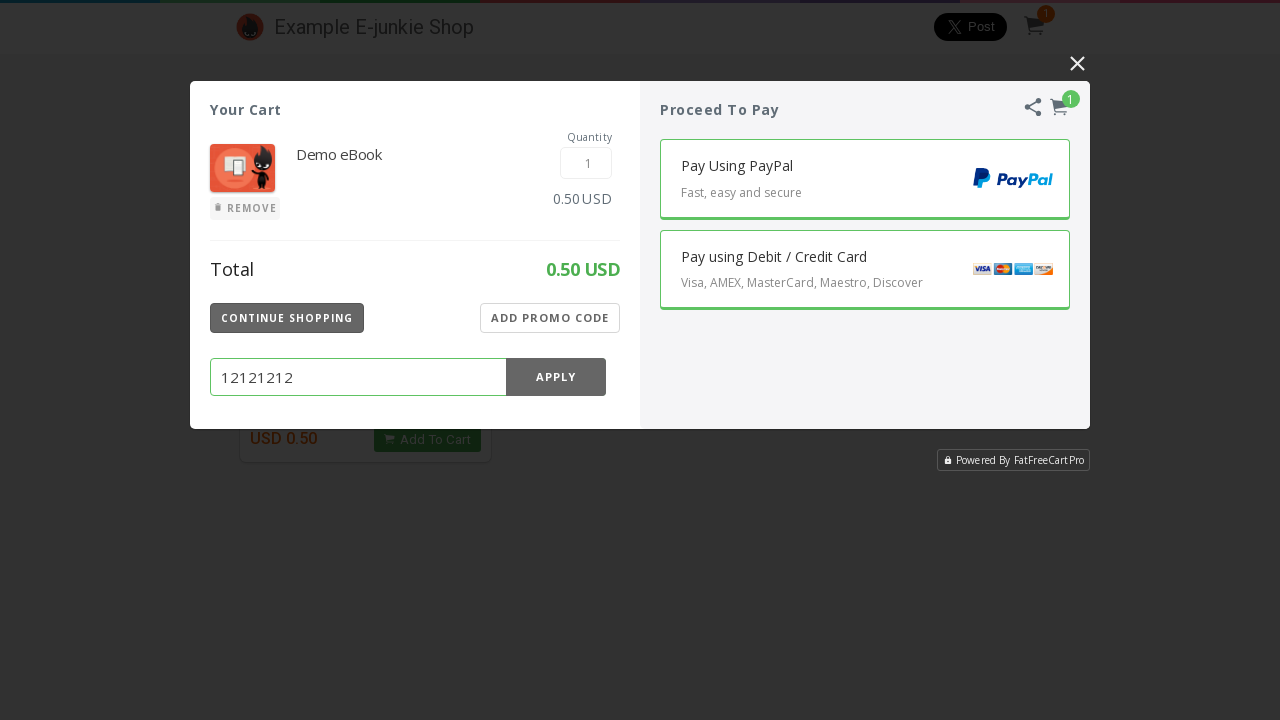

Clicked Apply button to submit invalid promo code at (556, 377) on iframe.EJIframeV3.EJOverlayV3 >> internal:control=enter-frame >> xpath=//div[@cl
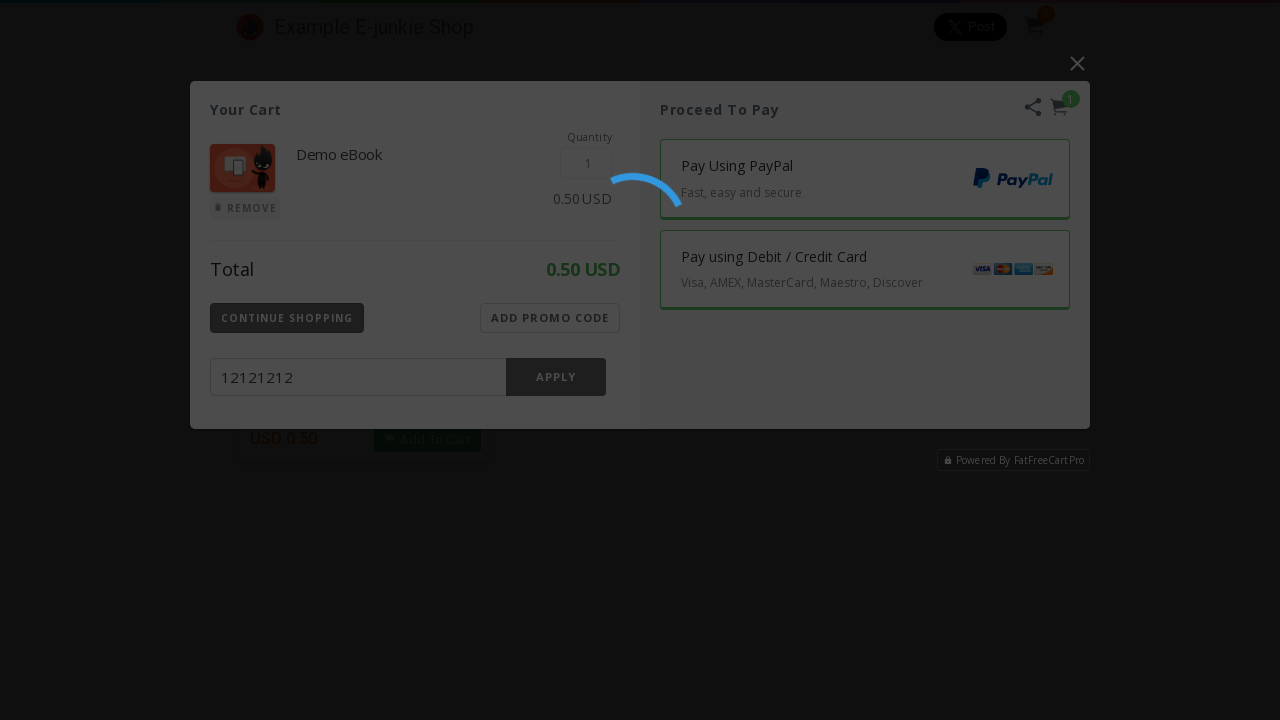

Error message for invalid promo code displayed
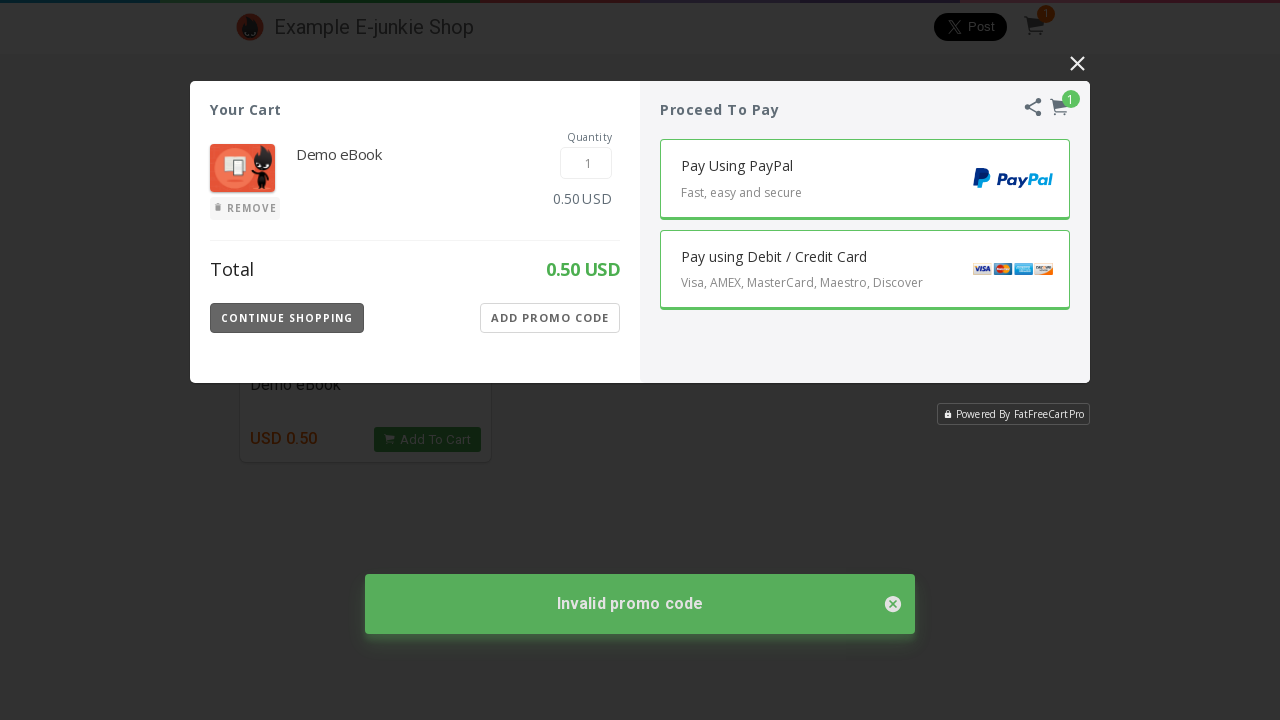

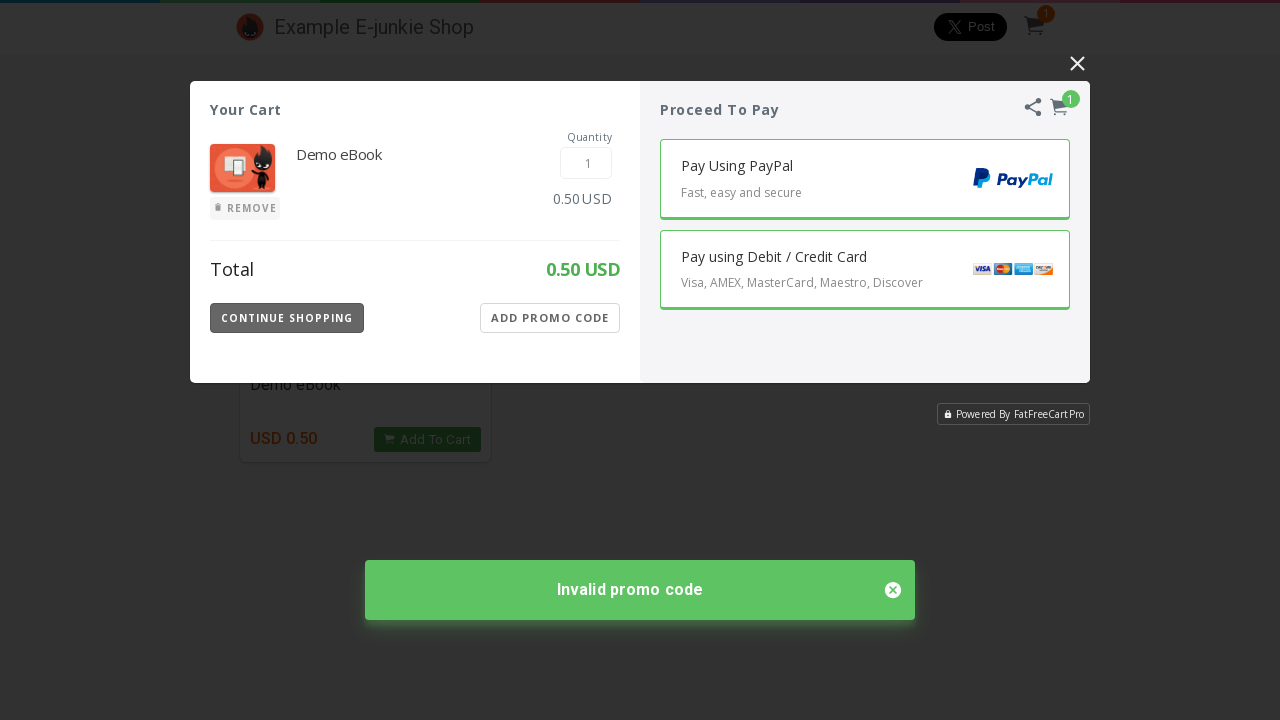